Tests that clicking the search button and submitting an empty search leads to the search results page

Starting URL: https://www.uni-stuttgart.de/en/

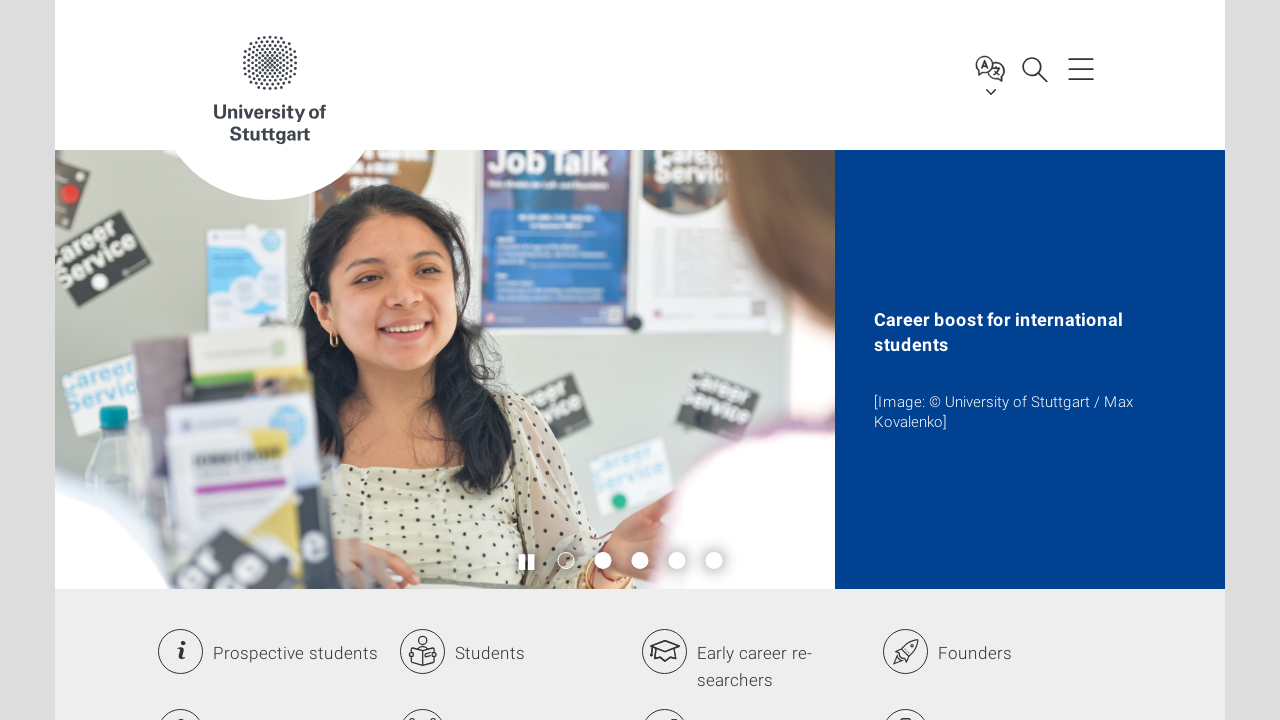

Clicked search button to open search form at (1034, 68) on #search button
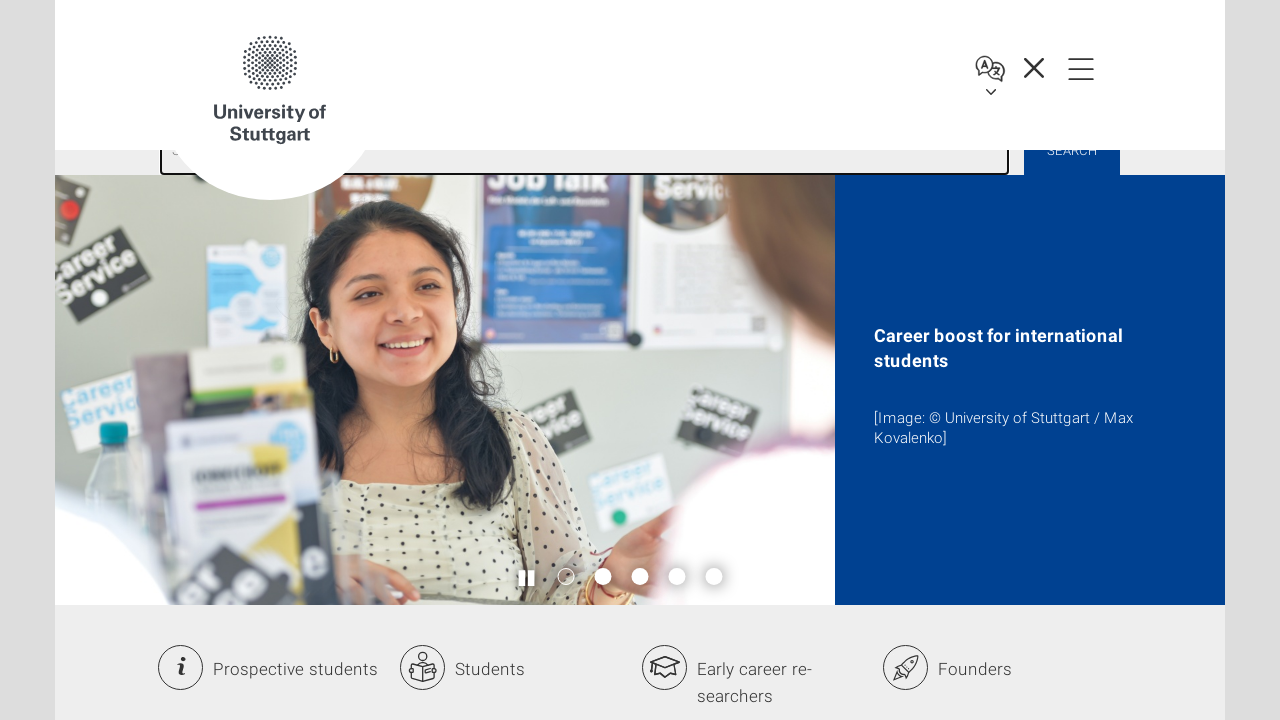

Search form appeared on page
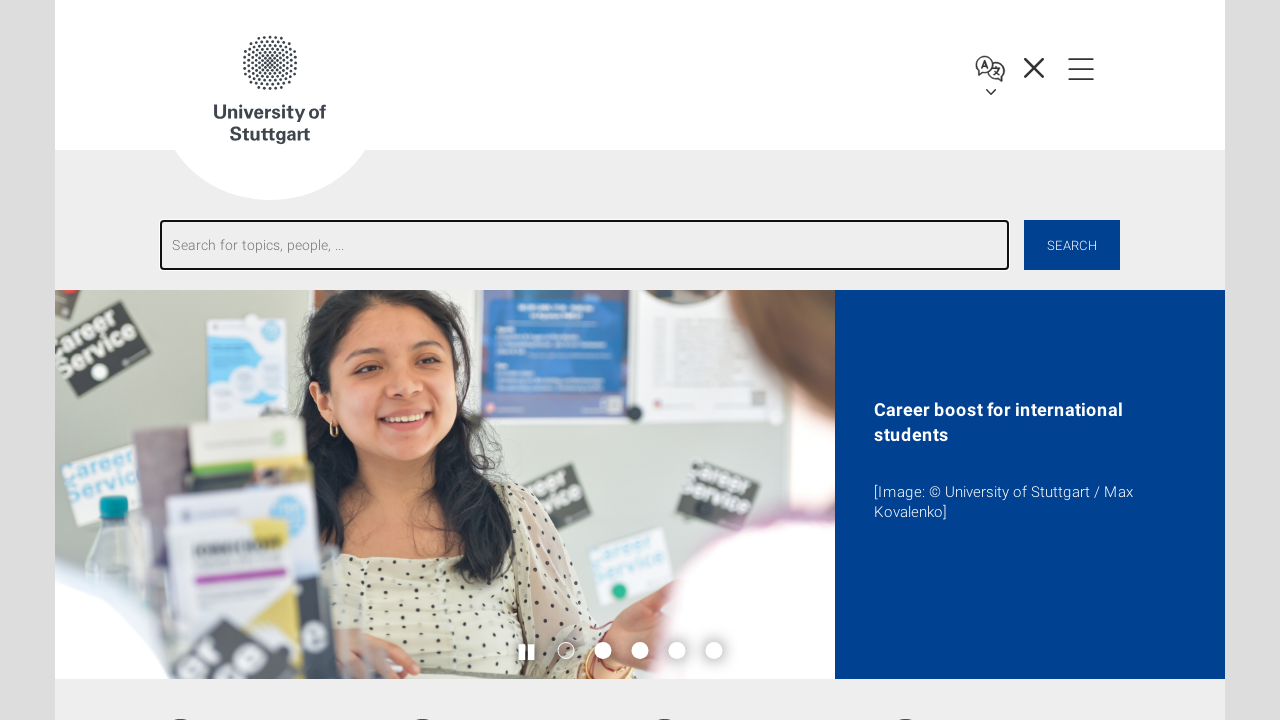

Clicked submit button with empty search text at (1072, 245) on form[action='https://www.uni-stuttgart.de/en/search/'] input[type='submit']
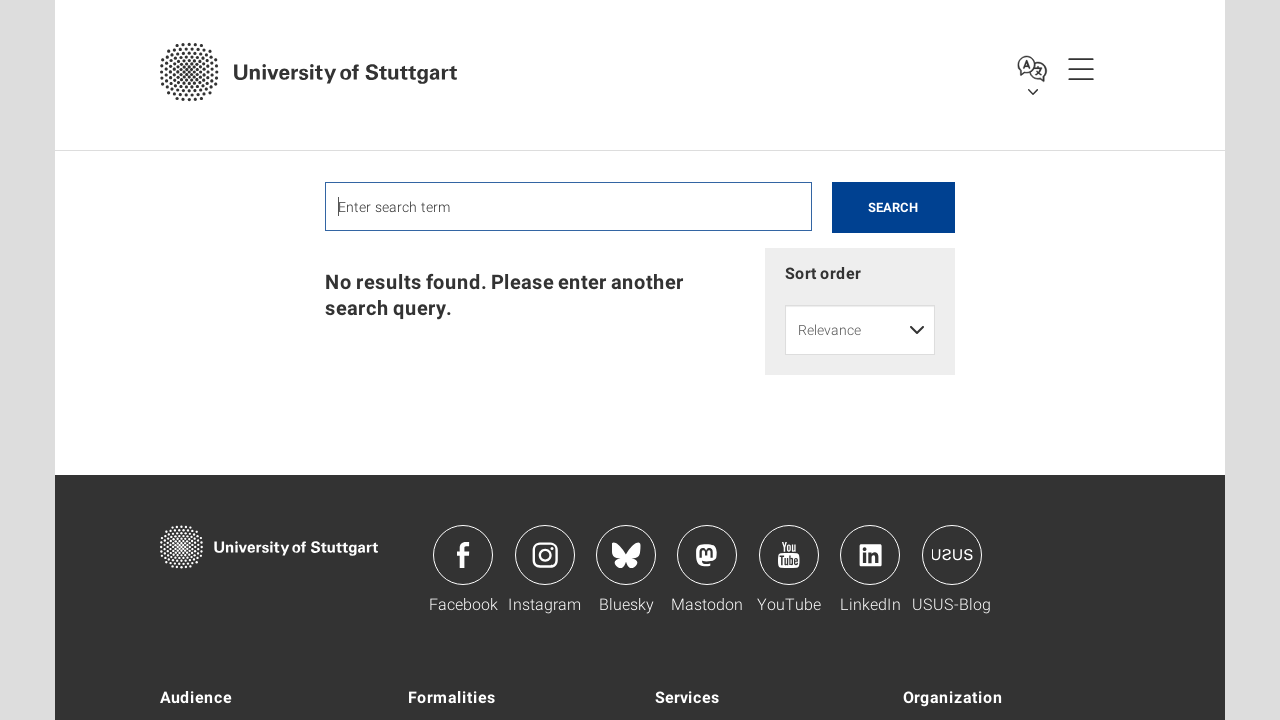

Search results page loaded successfully
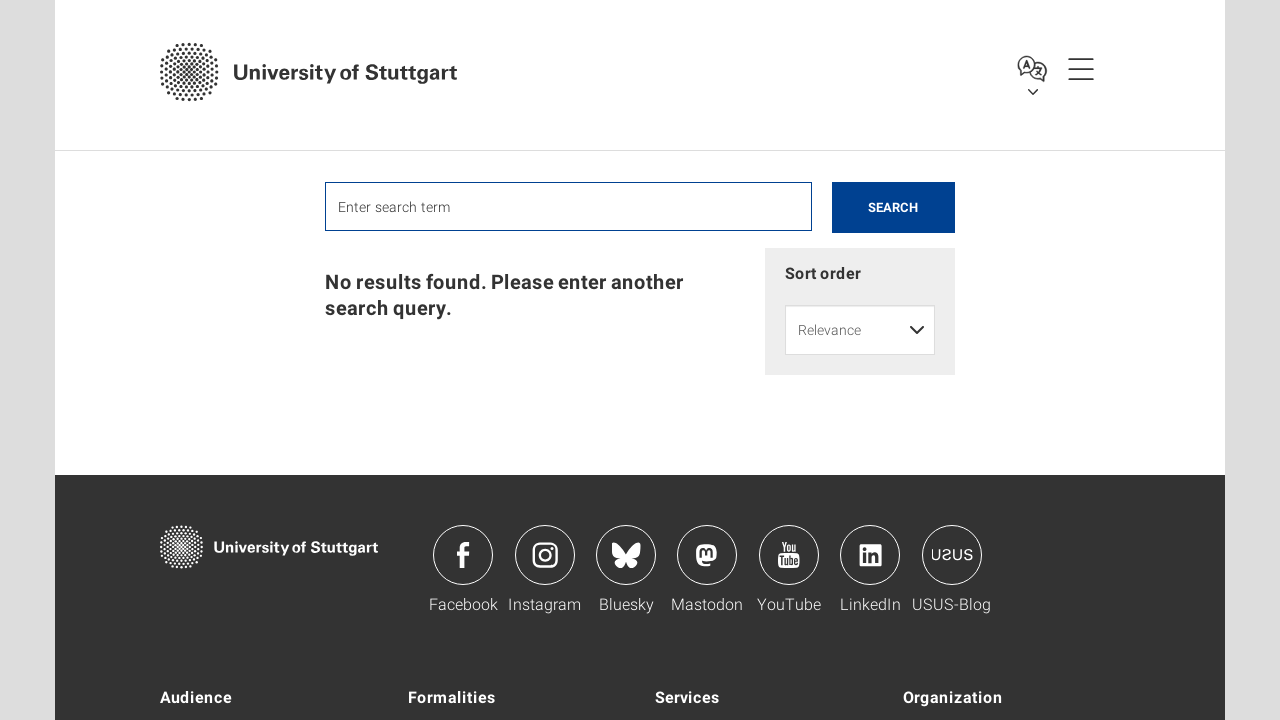

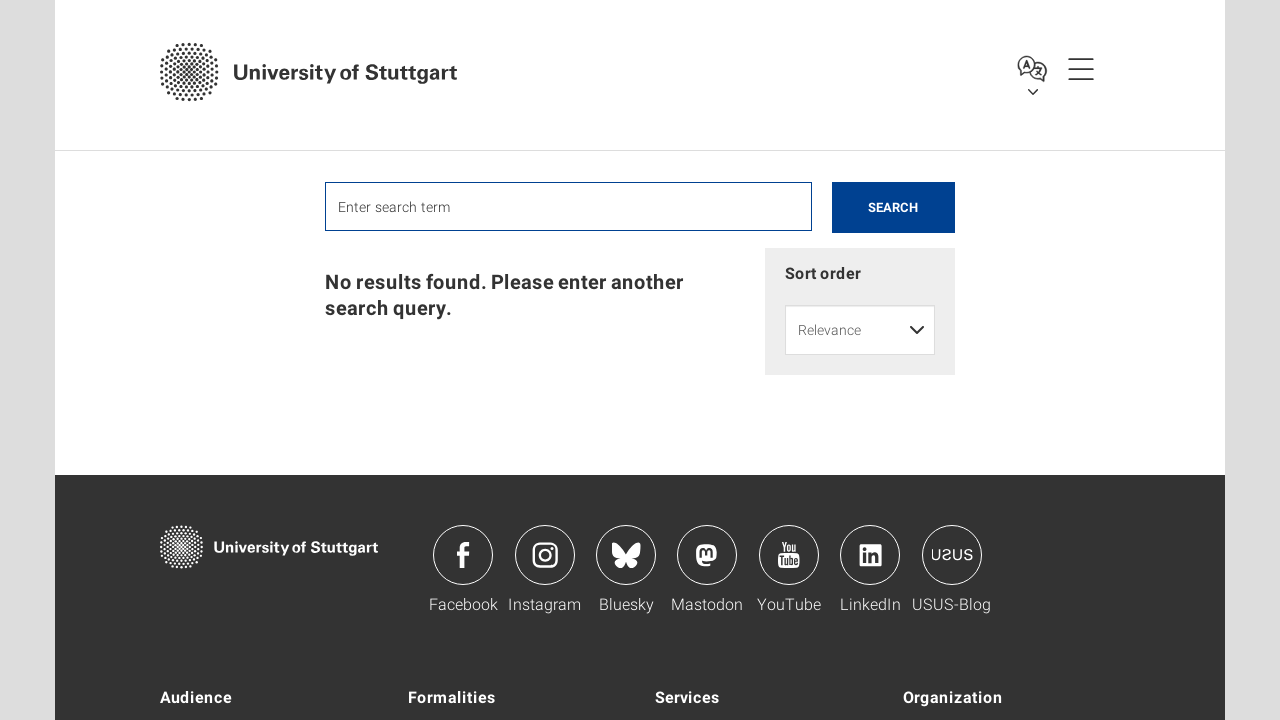